Tests dropdown/select functionality by clicking a country dropdown and selecting a specific country (USA) from the list of options

Starting URL: https://leafground.com/select.xhtml

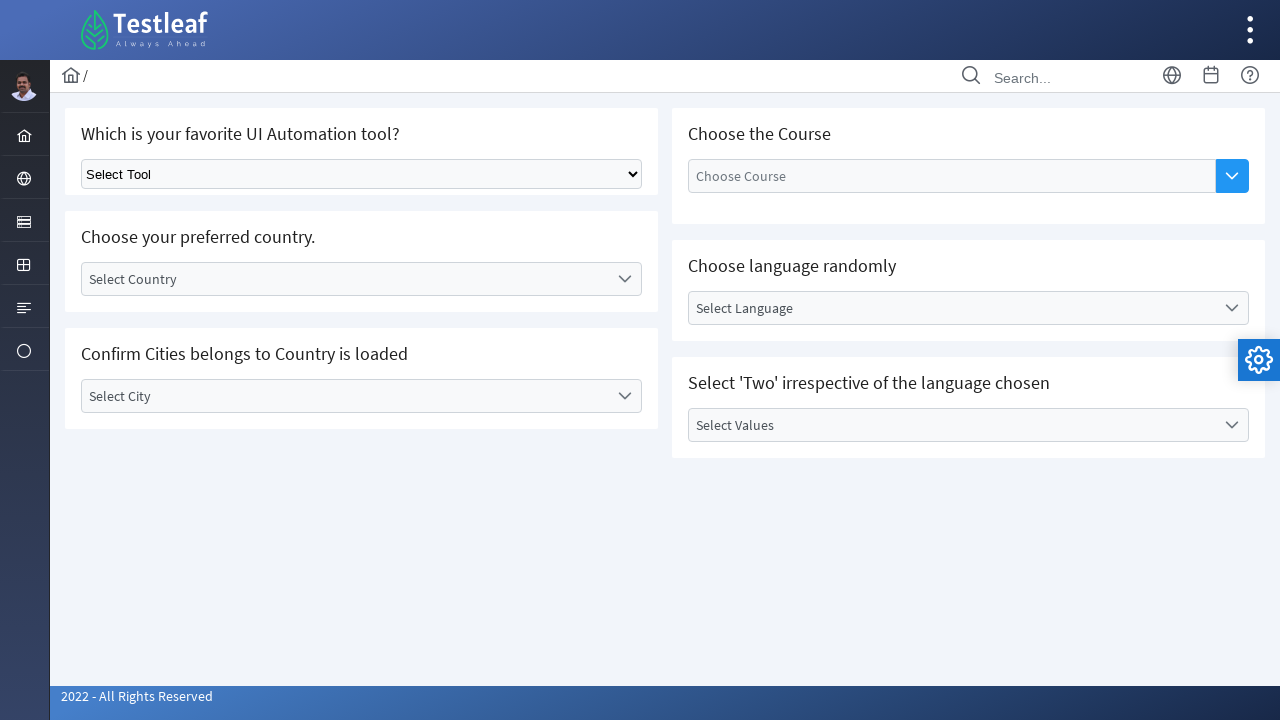

Clicked country dropdown trigger to open the list at (624, 279) on xpath=//*[@id='j_idt87:country']//*[starts-with(@class,'ui-selectonemenu-trigger
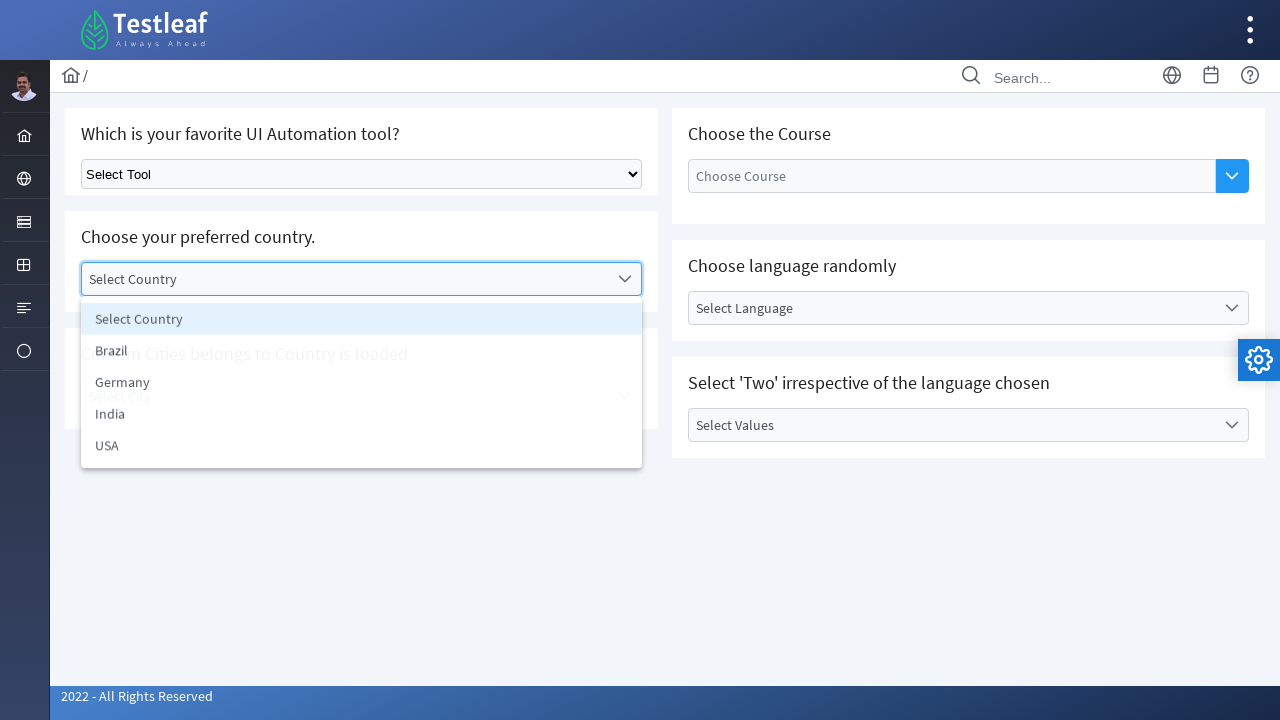

Dropdown options loaded and visible
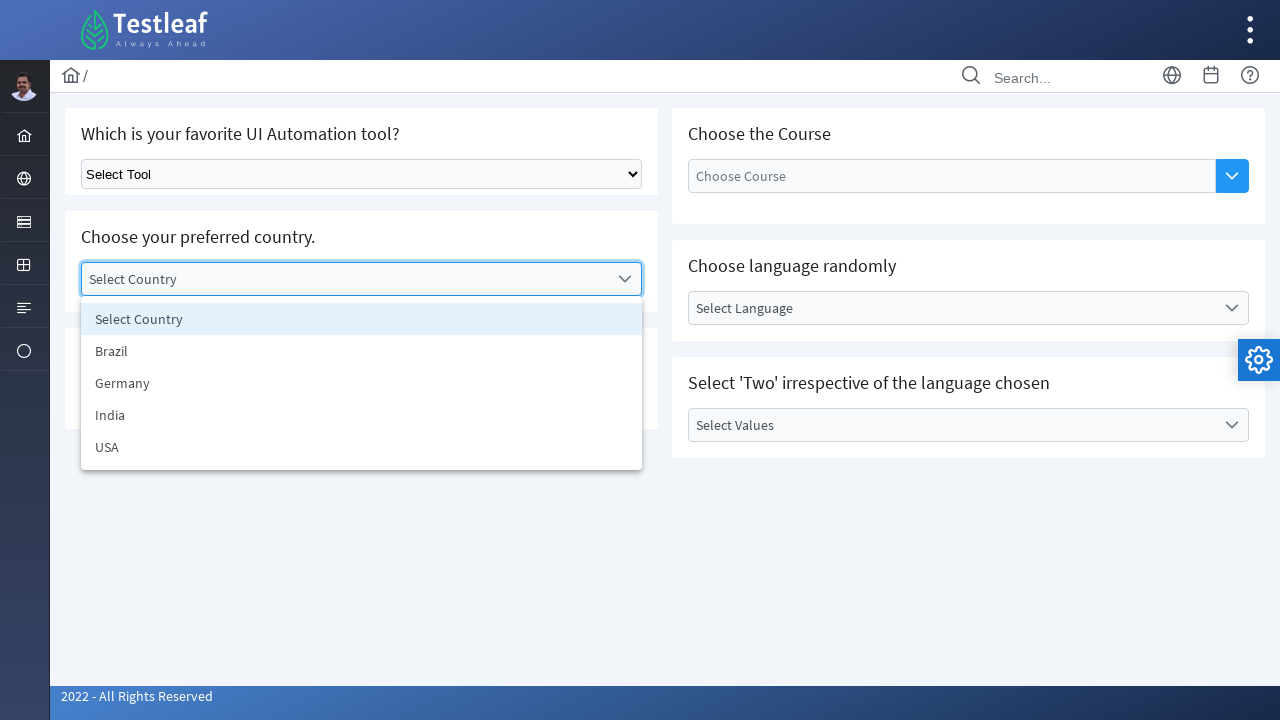

Retrieved 5 country options from dropdown
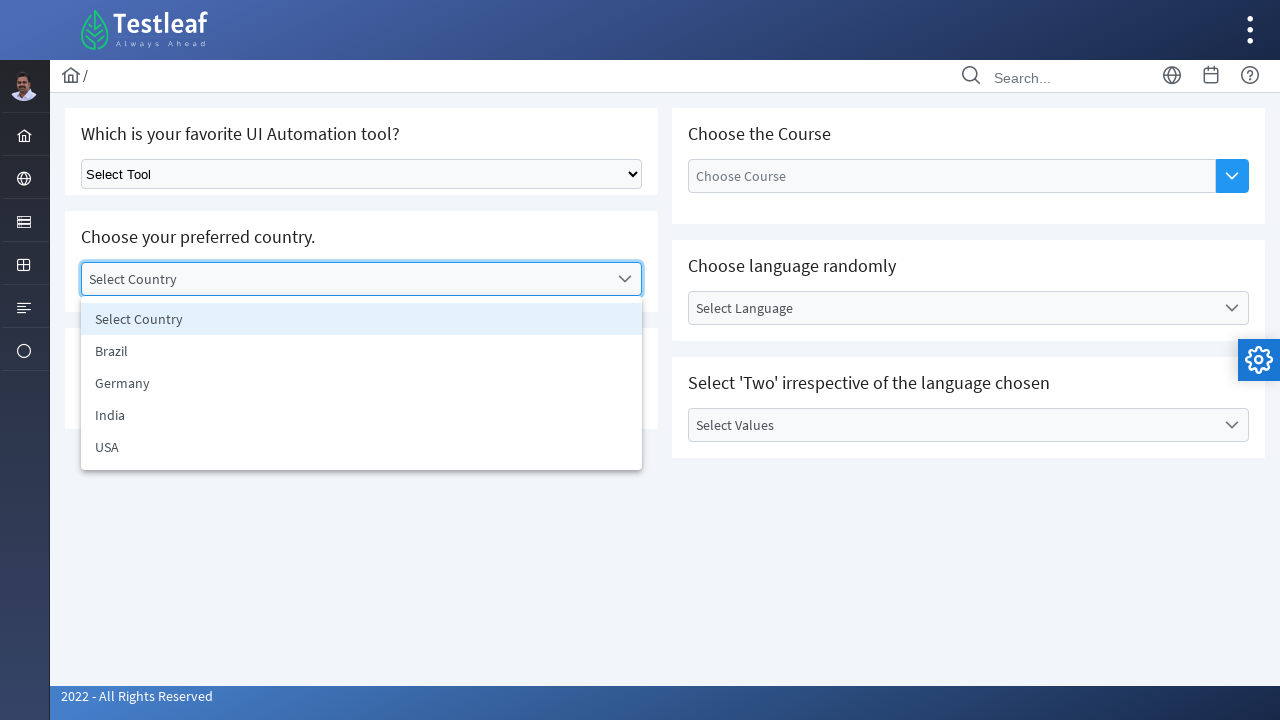

Selected USA from the country dropdown list at (362, 447) on xpath=//*[@id='j_idt87:country_items']//li >> nth=4
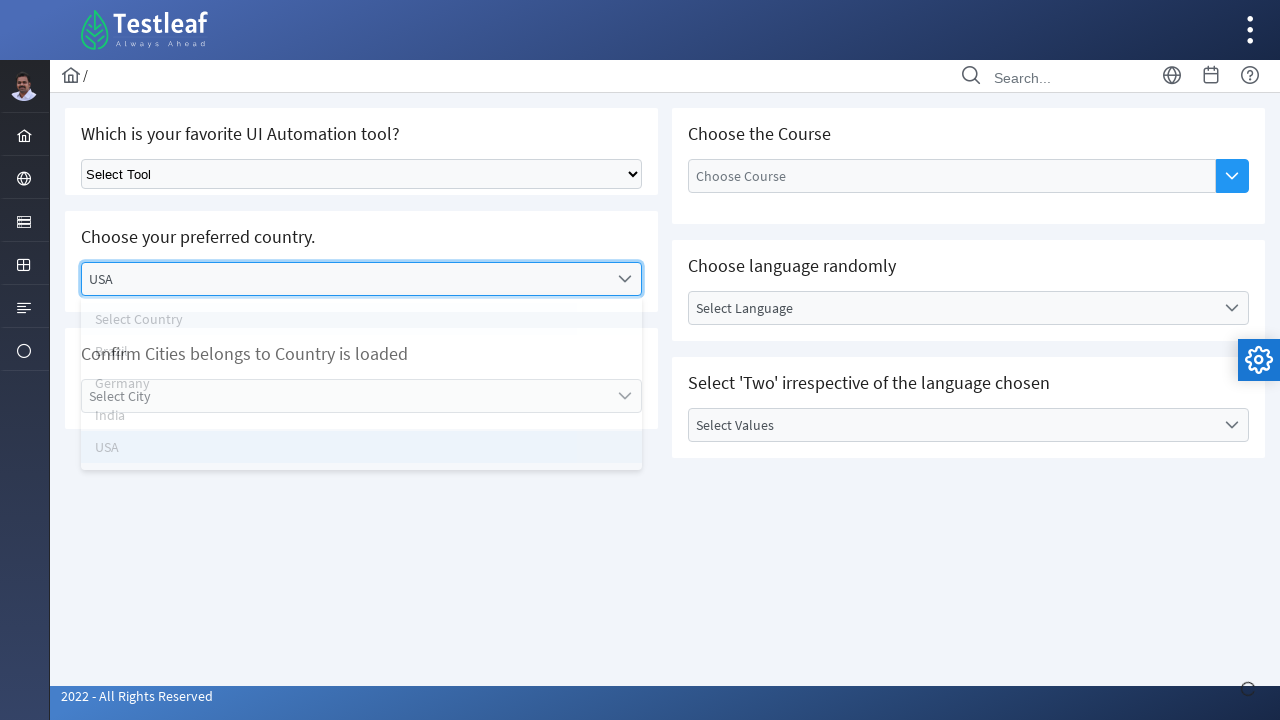

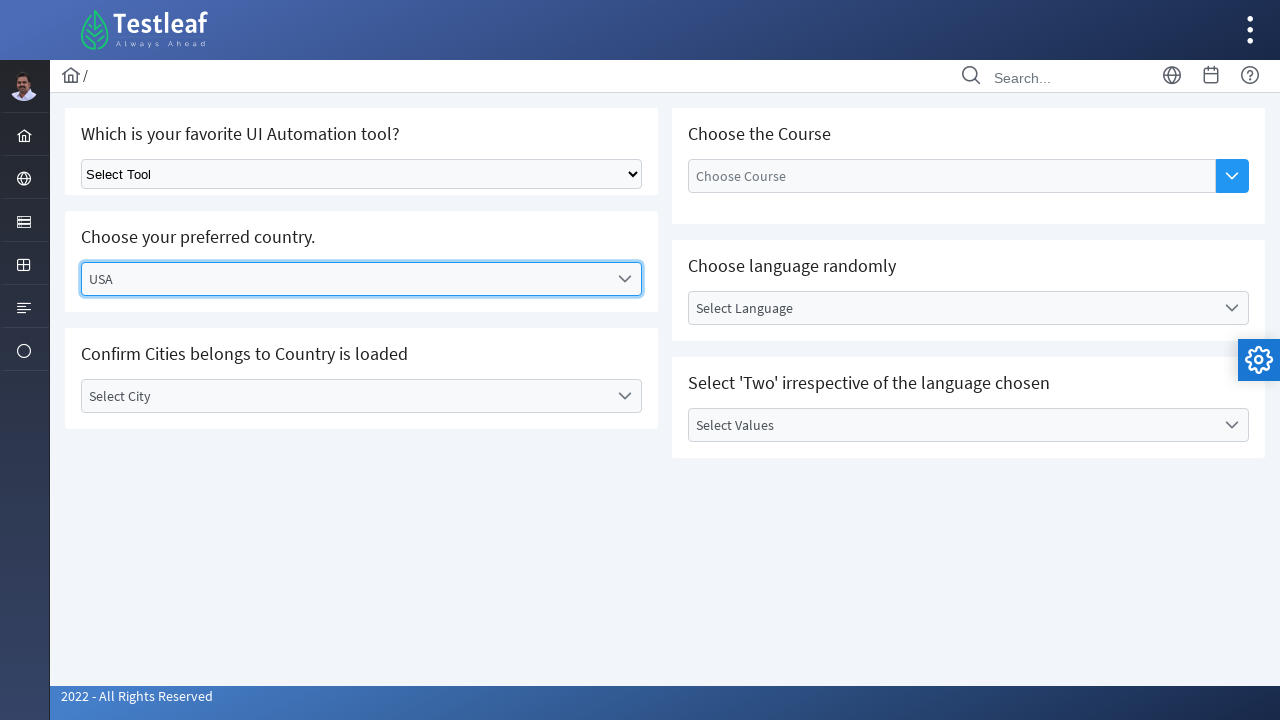